Tests hotel listing functionality by clicking the hotel list button and verifying that 10 hotels are displayed

Starting URL: http://hotel-v3.progmasters.hu/

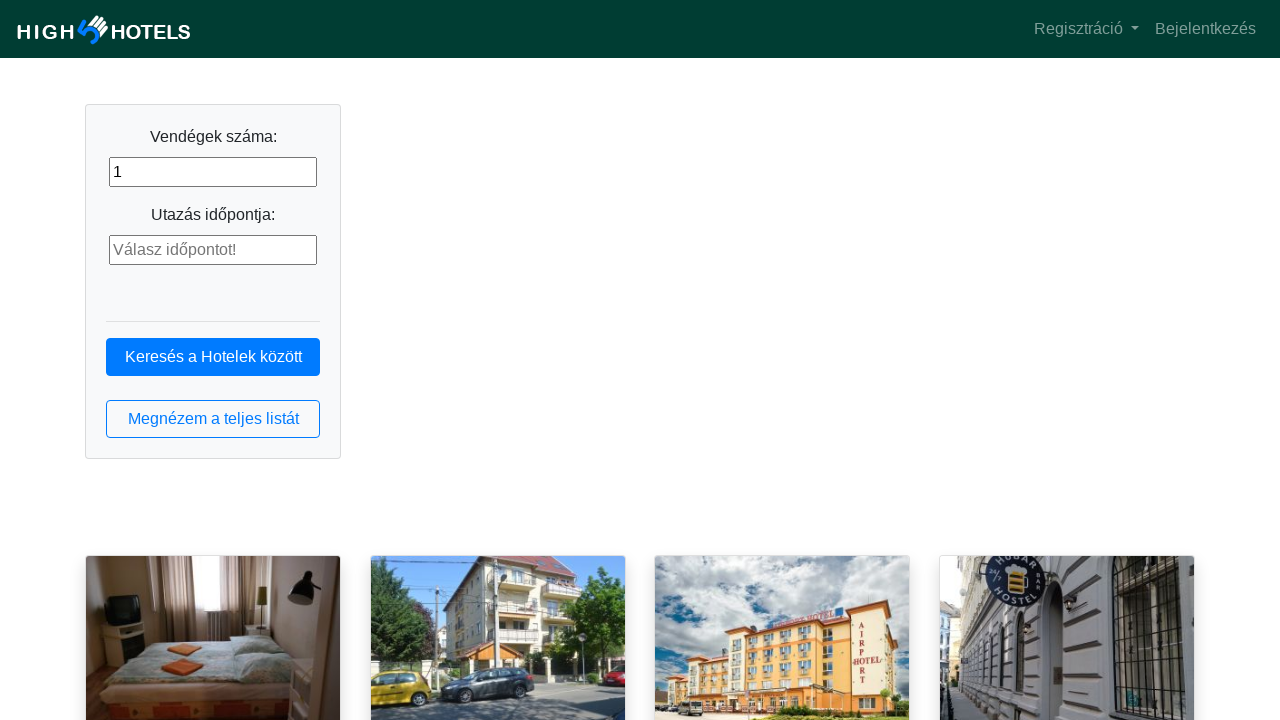

Clicked the hotel list button at (213, 419) on button.btn.btn-outline-primary.btn-block
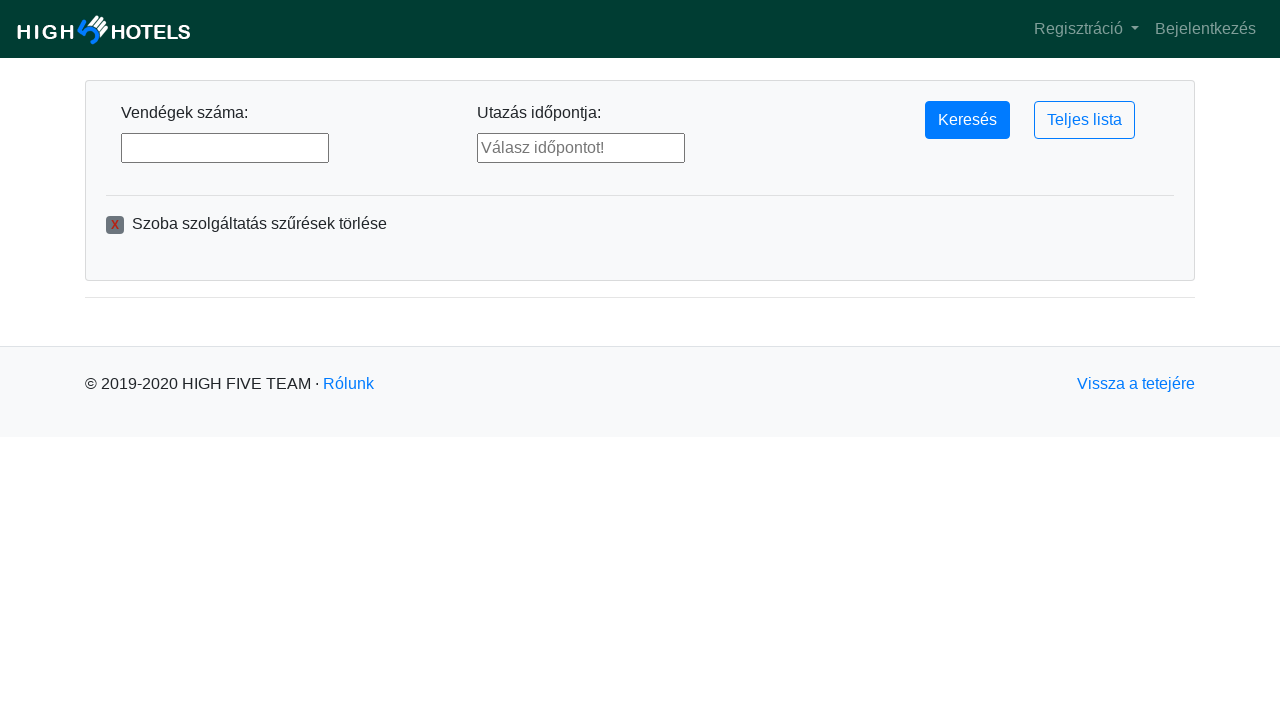

Hotel list loaded with hotel items visible
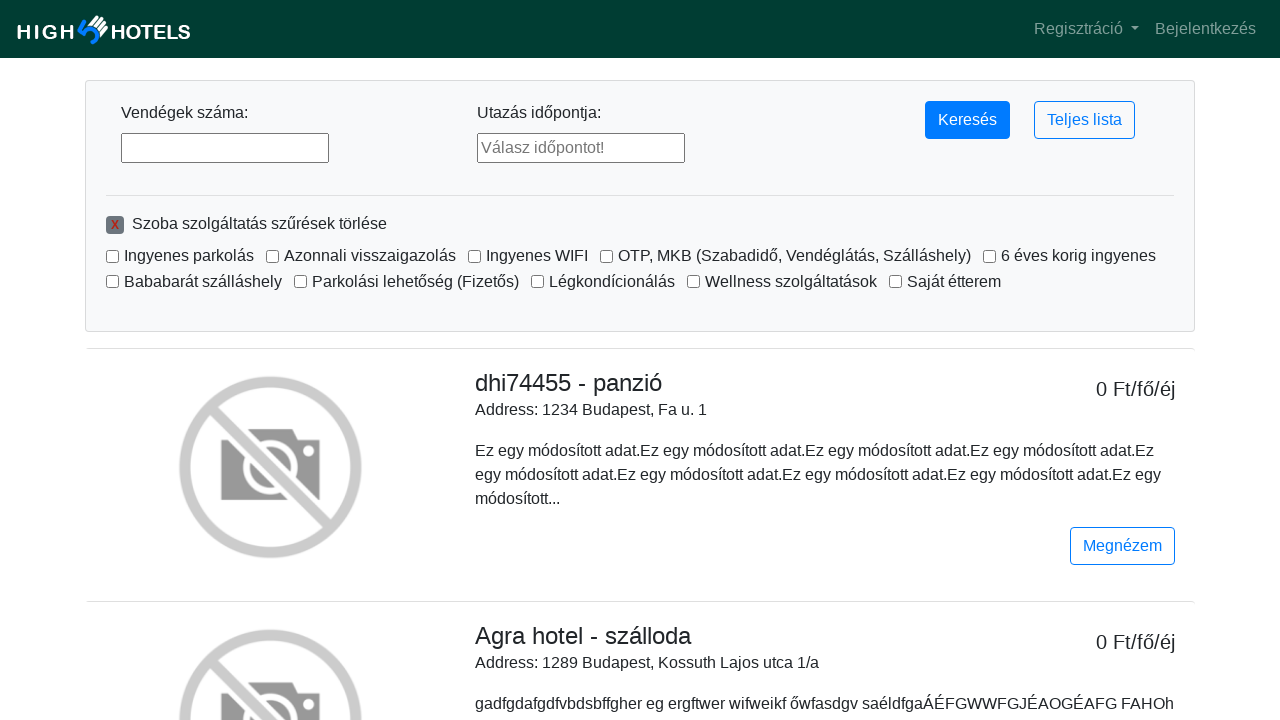

Verified that 10 hotels are displayed
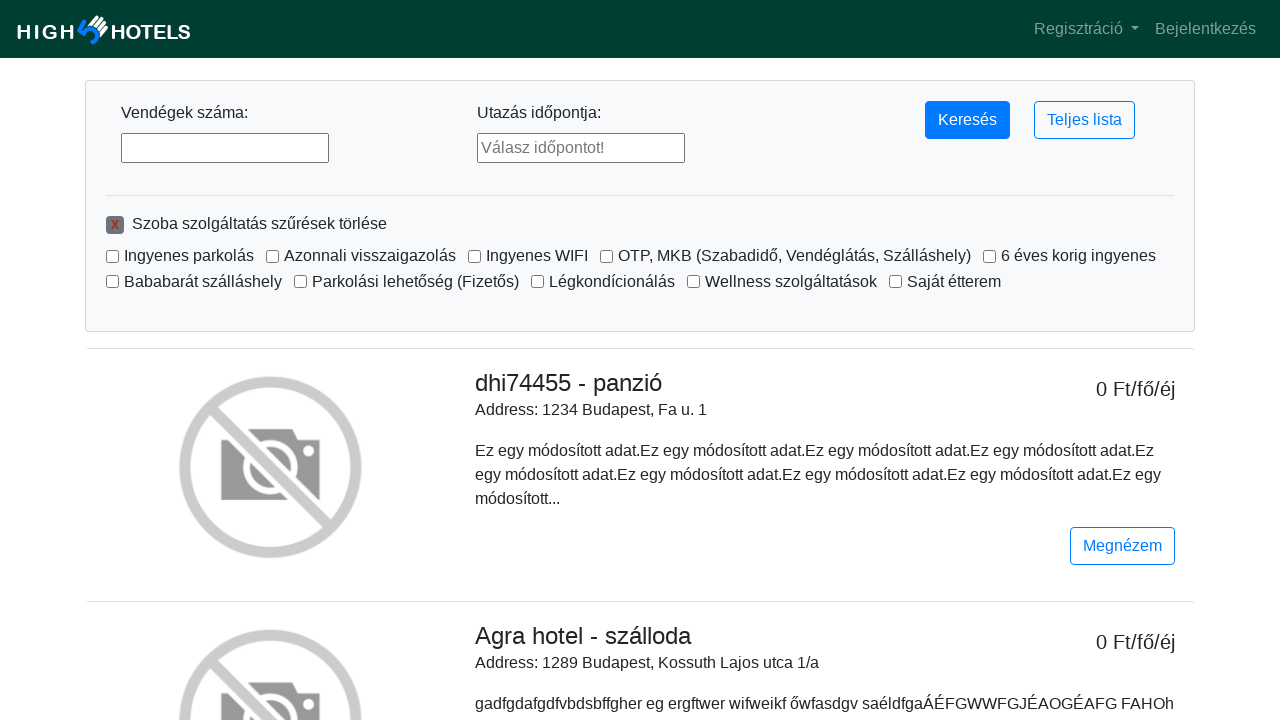

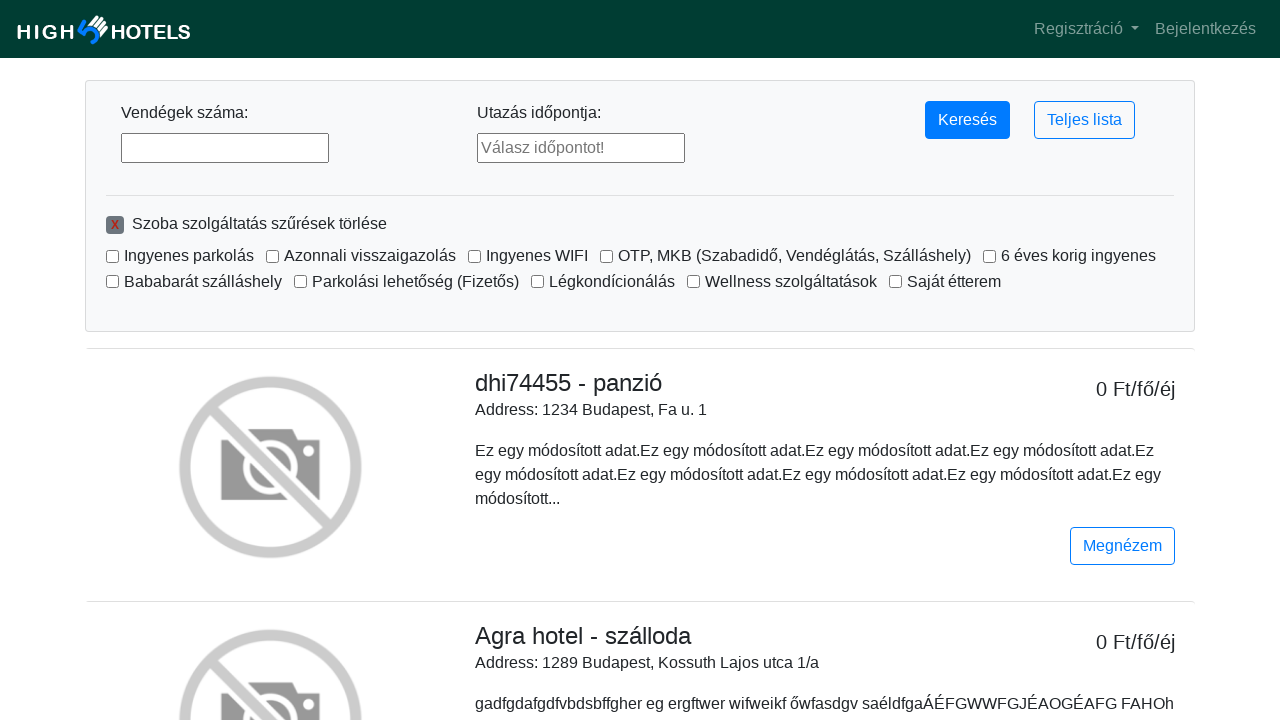